Tests a registration form by filling in first name, last name, and email fields, then submitting and verifying the success message.

Starting URL: http://suninjuly.github.io/registration1.html

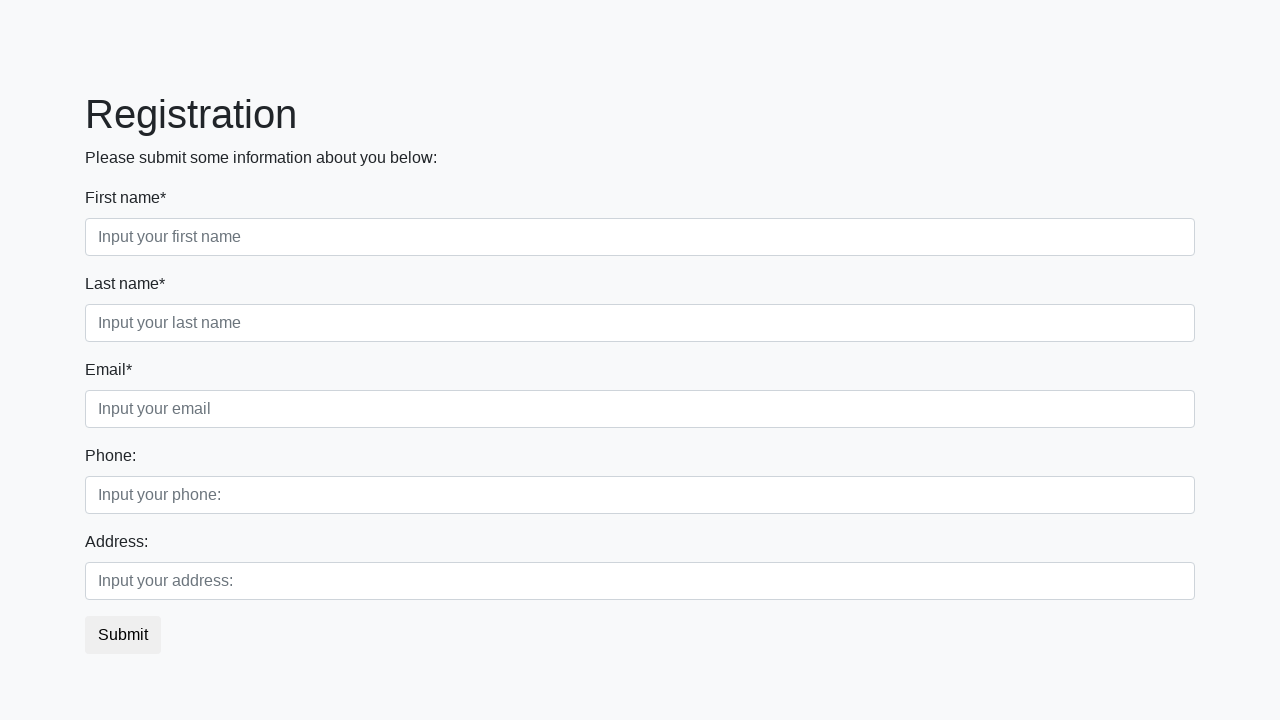

Navigated to registration form page
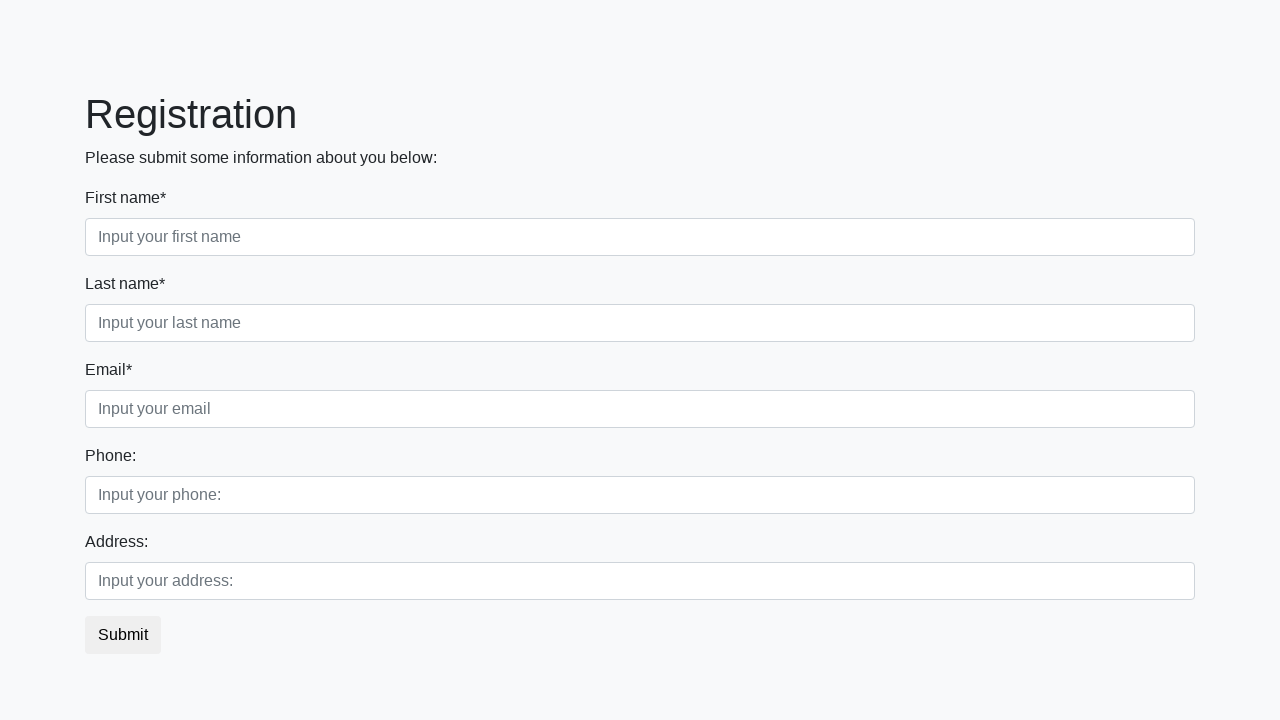

Filled first name field with 'Ivan' on input[placeholder='Input your first name']
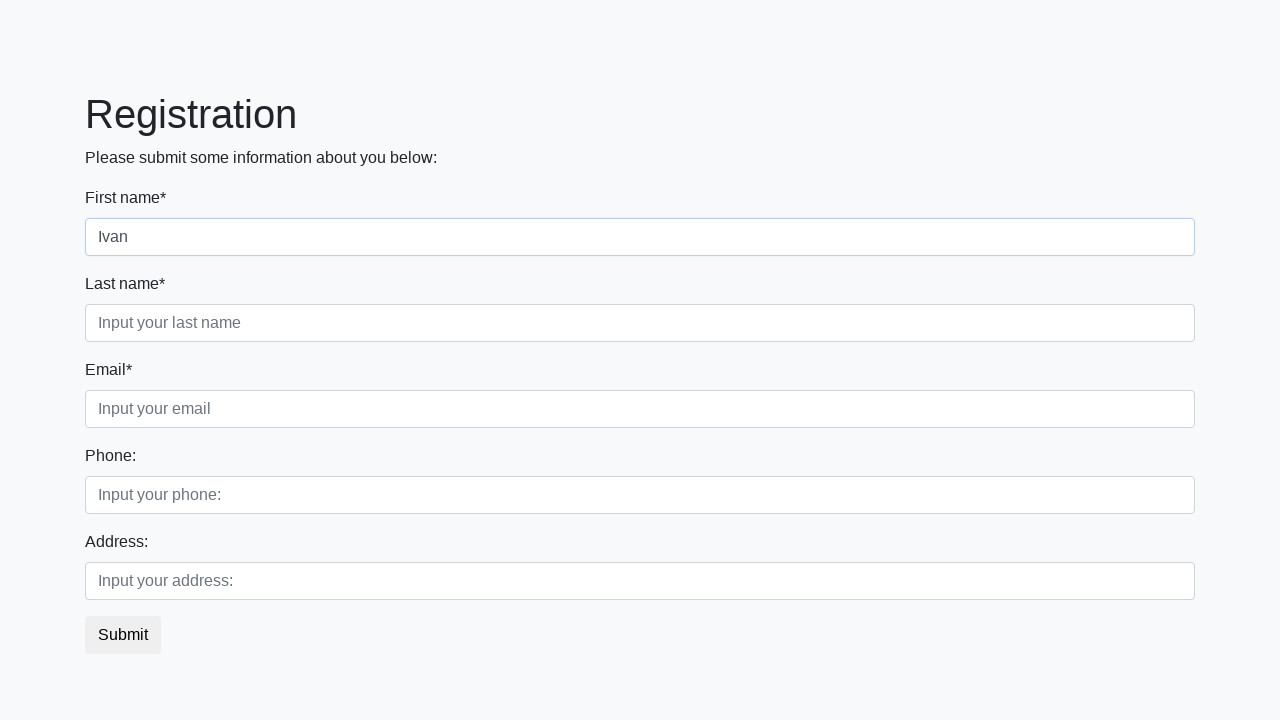

Filled last name field with 'Petrov' on input[placeholder='Input your last name']
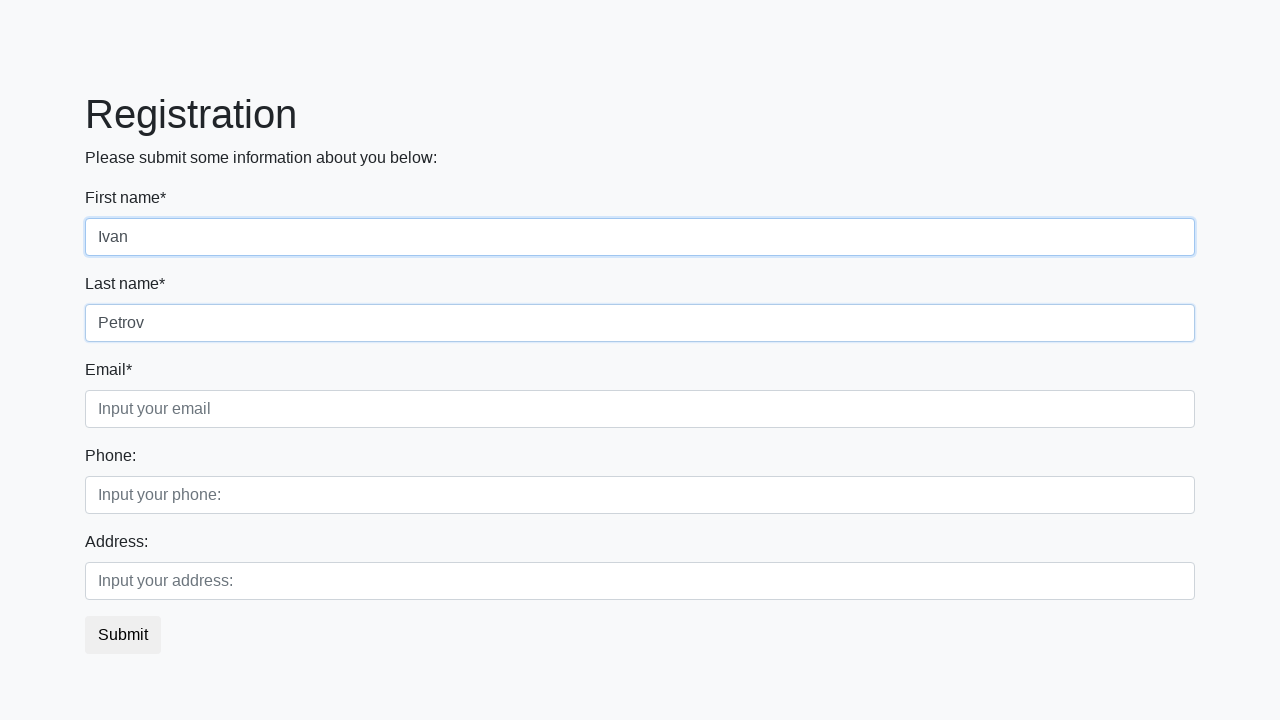

Filled email field with 'mail@mail.com' on input[placeholder='Input your email']
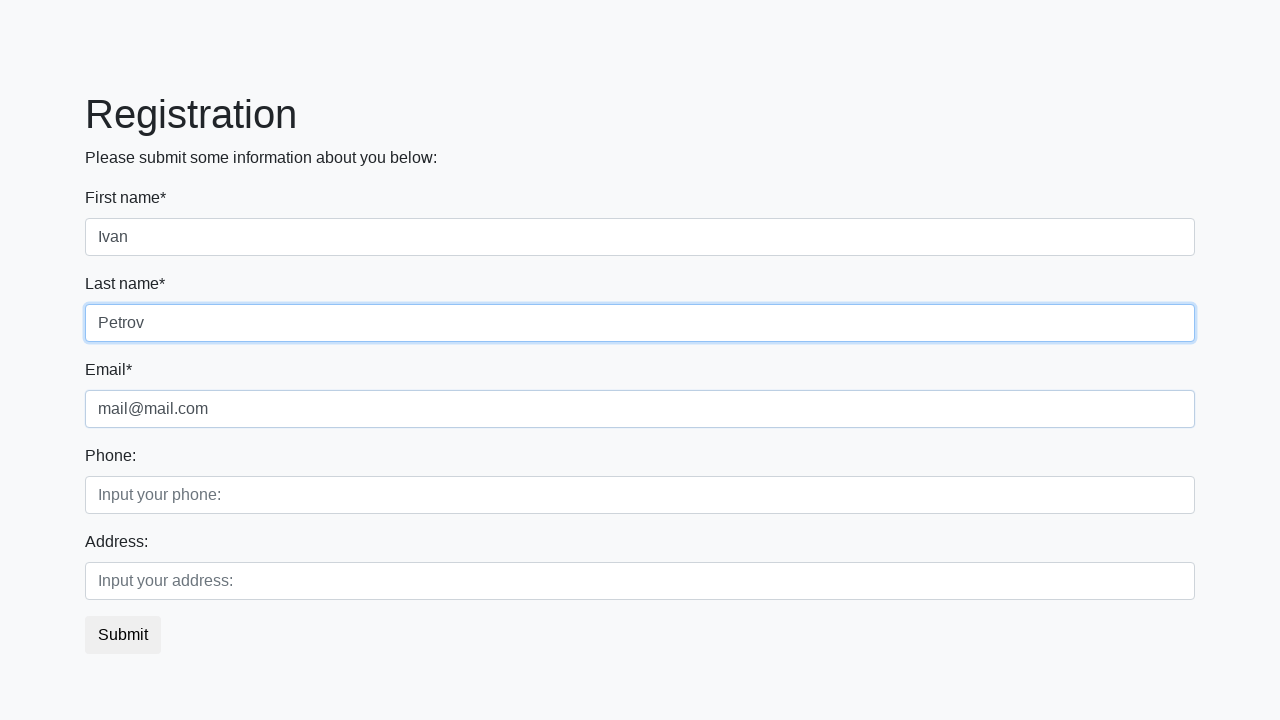

Clicked submit button to register at (123, 635) on button.btn
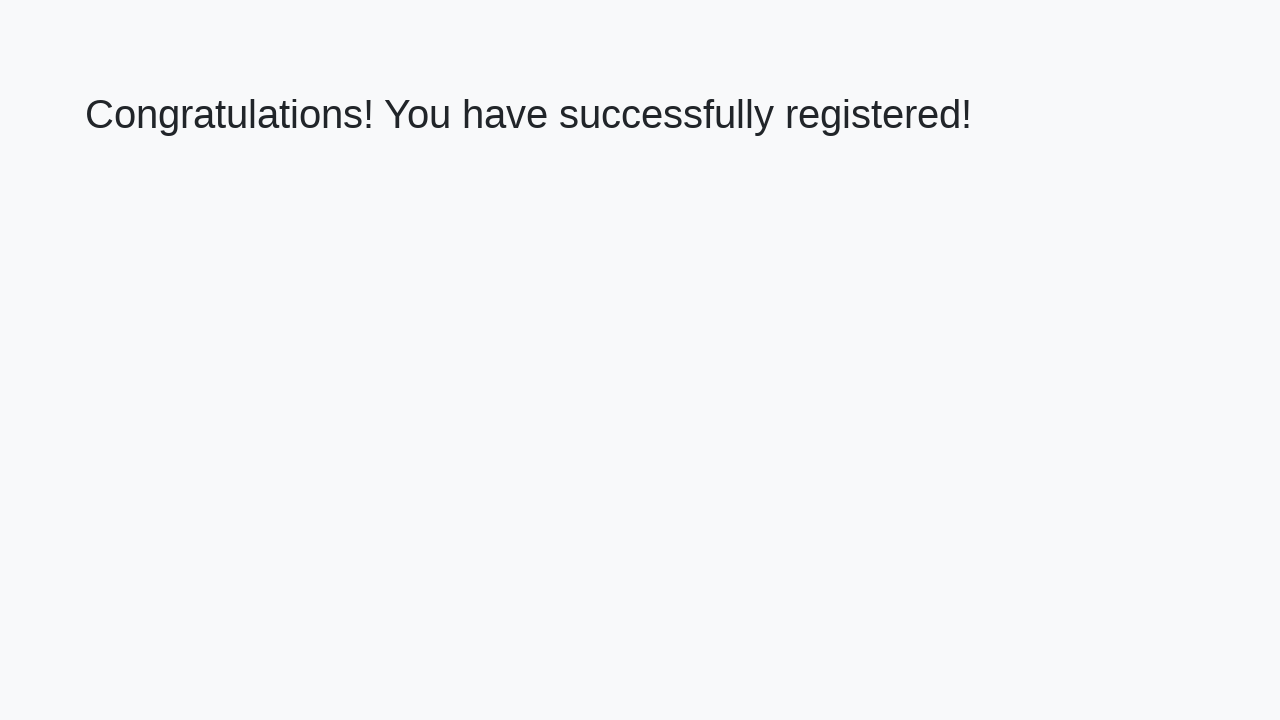

Success message header appeared
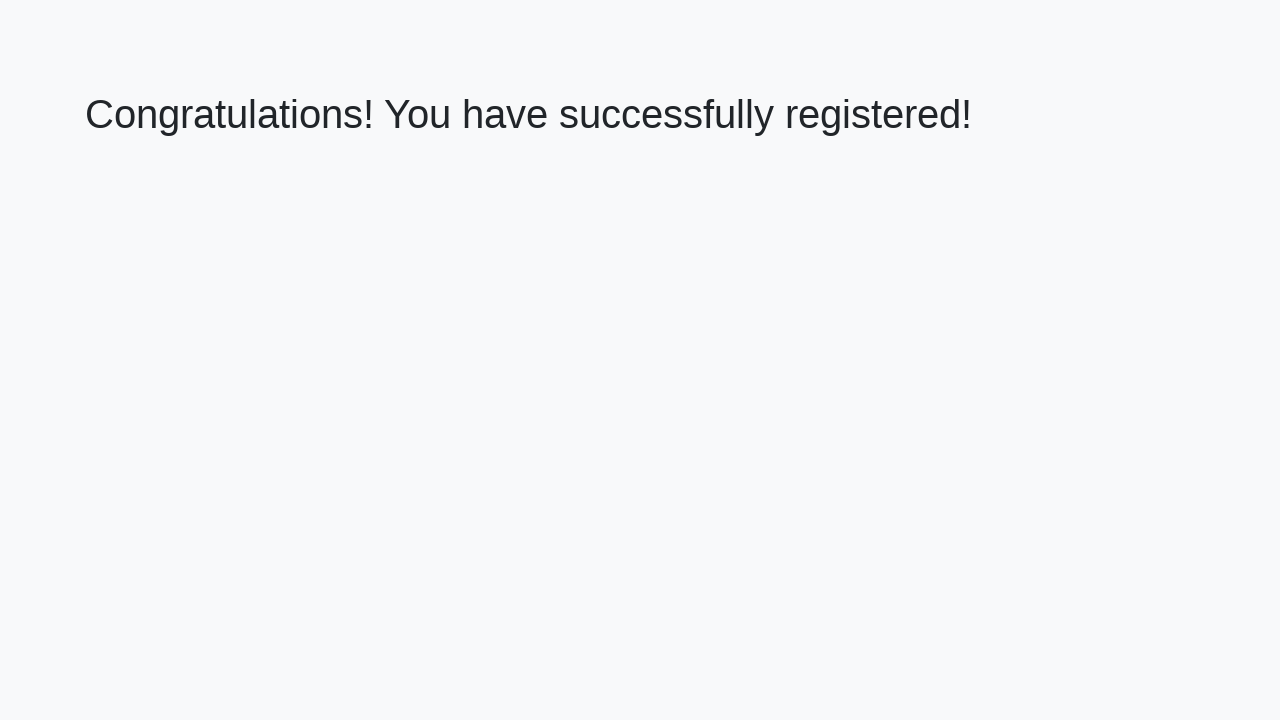

Retrieved success message text: 'Congratulations! You have successfully registered!'
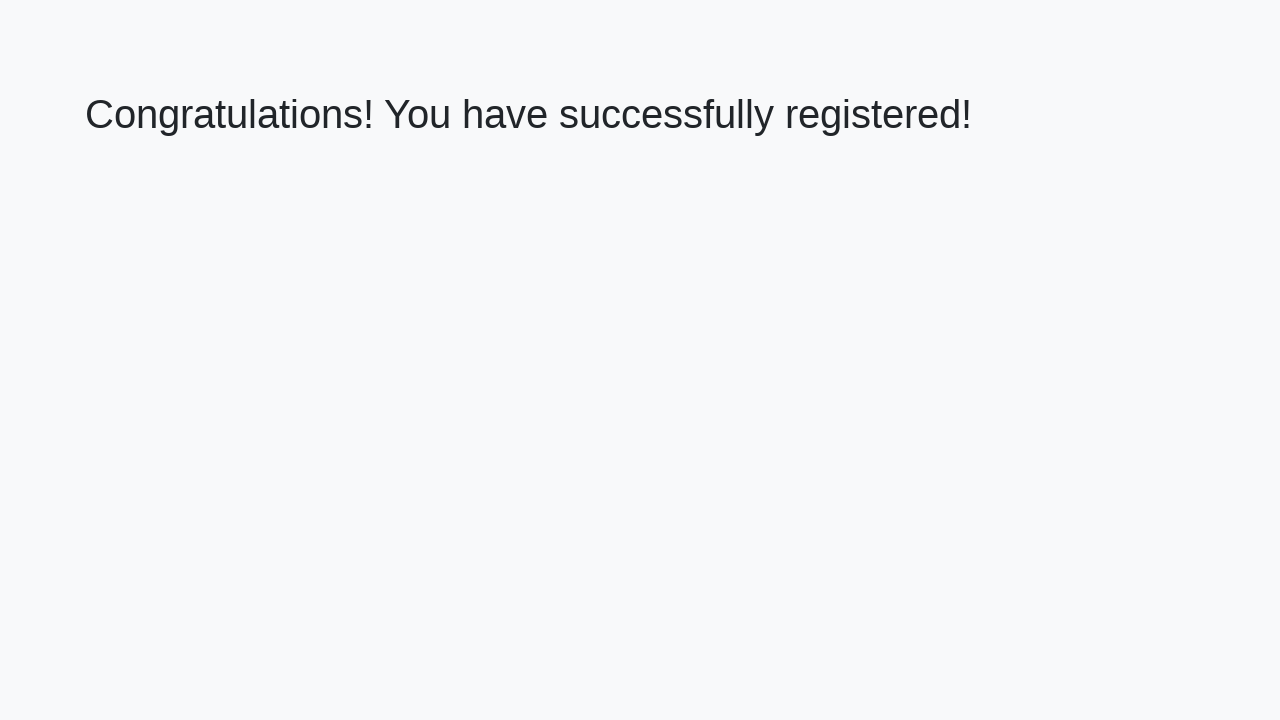

Verified registration success message
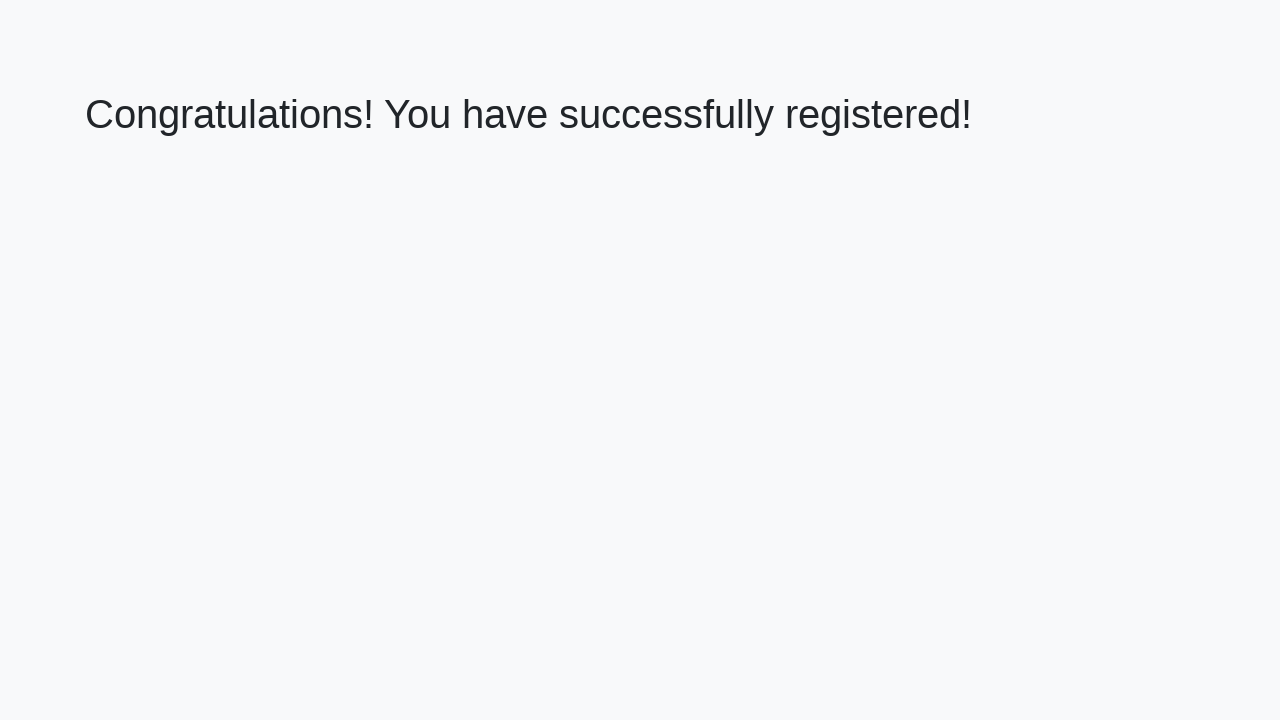

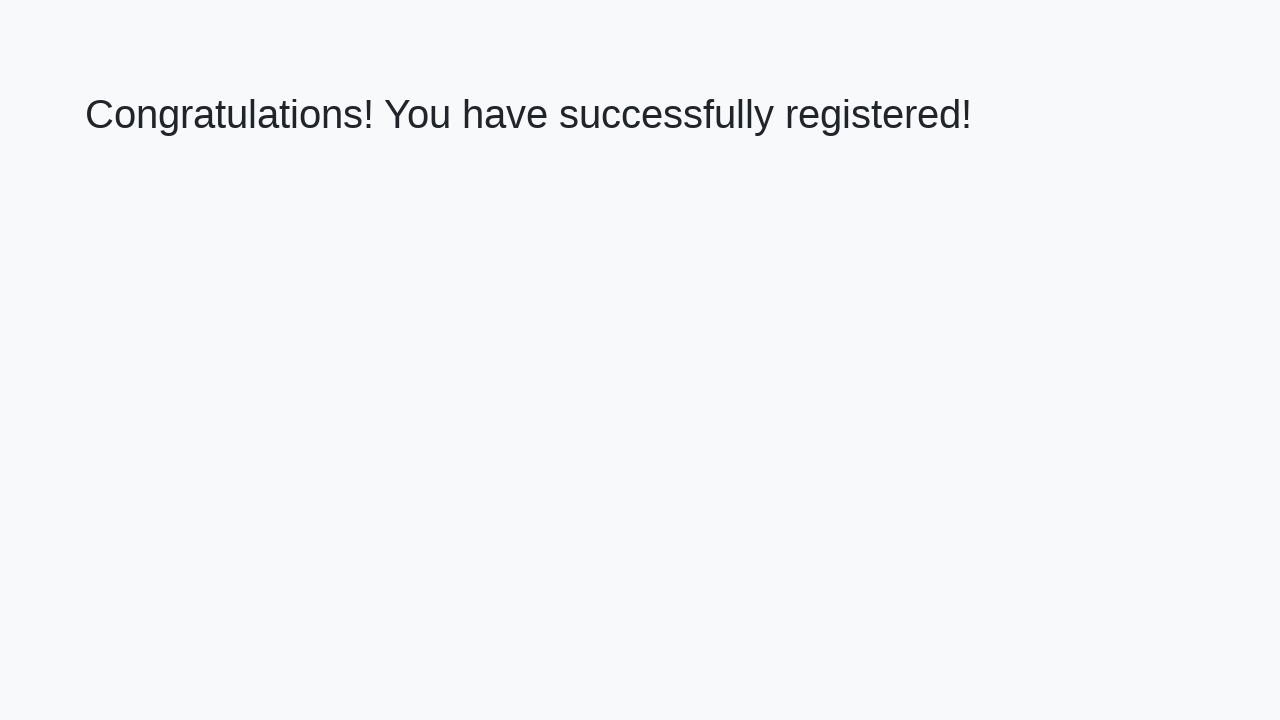